Tests appointment booking flow by logging in and selecting a healthcare facility using regex pattern

Starting URL: http://demoaut.katalon.com/

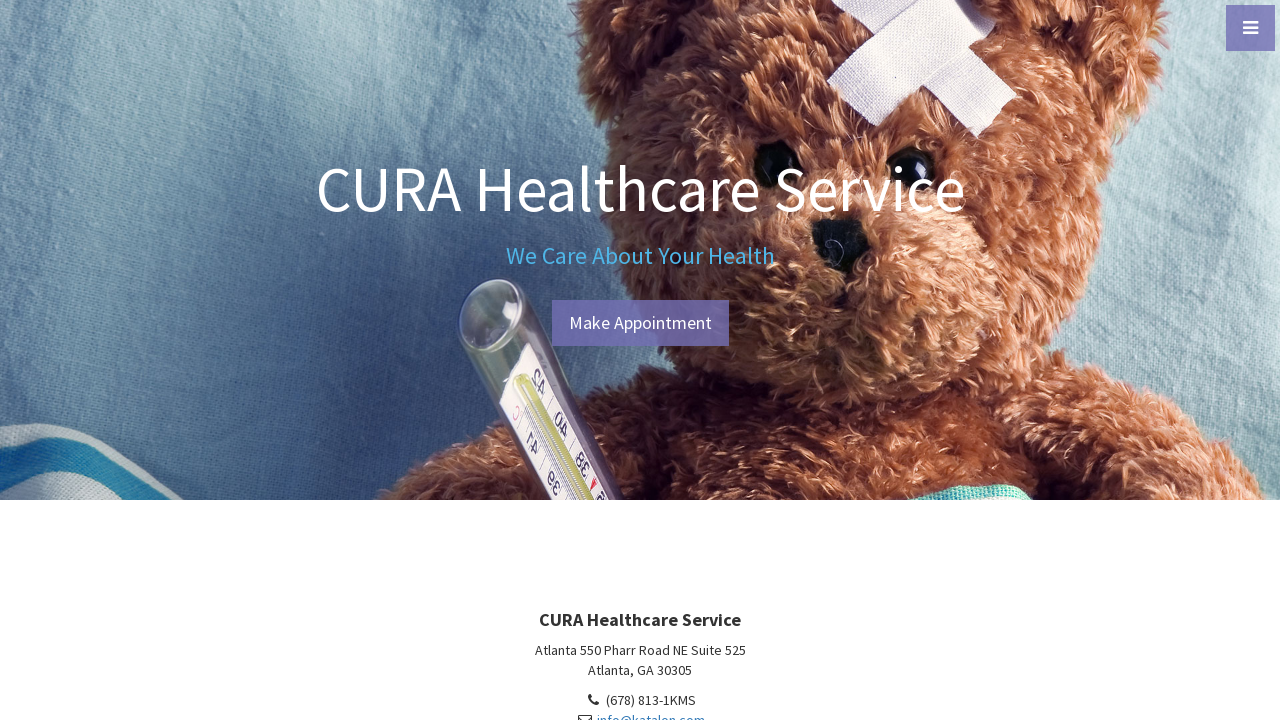

Clicked 'Make Appointment' button at (640, 323) on text='Make Appointment'
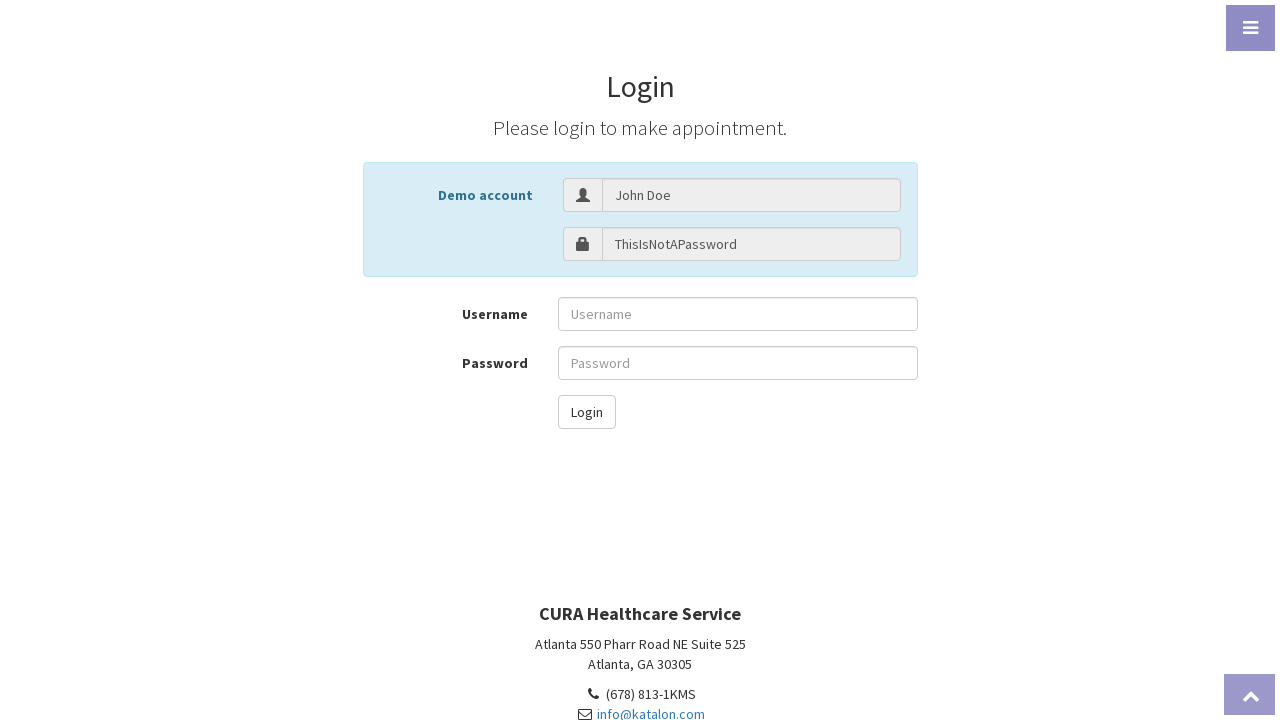

Filled username field with 'John Doe' on input[id='txt-username']
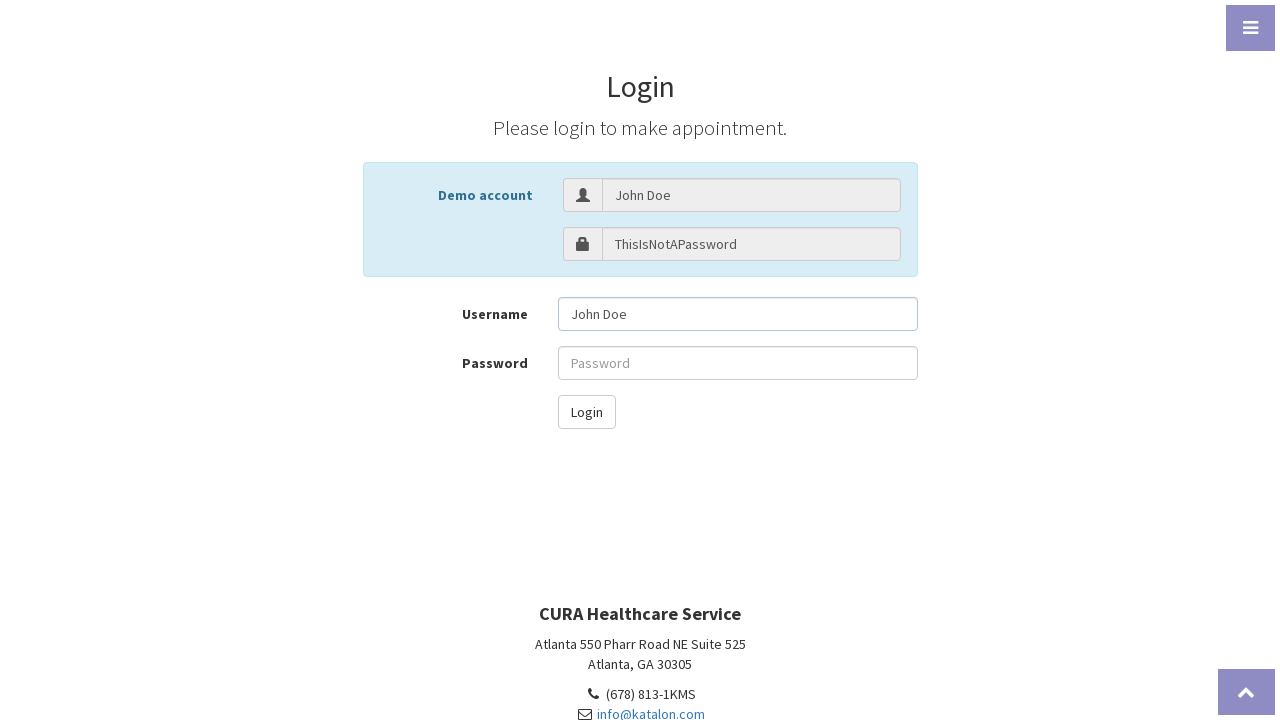

Filled password field on input[id='txt-password']
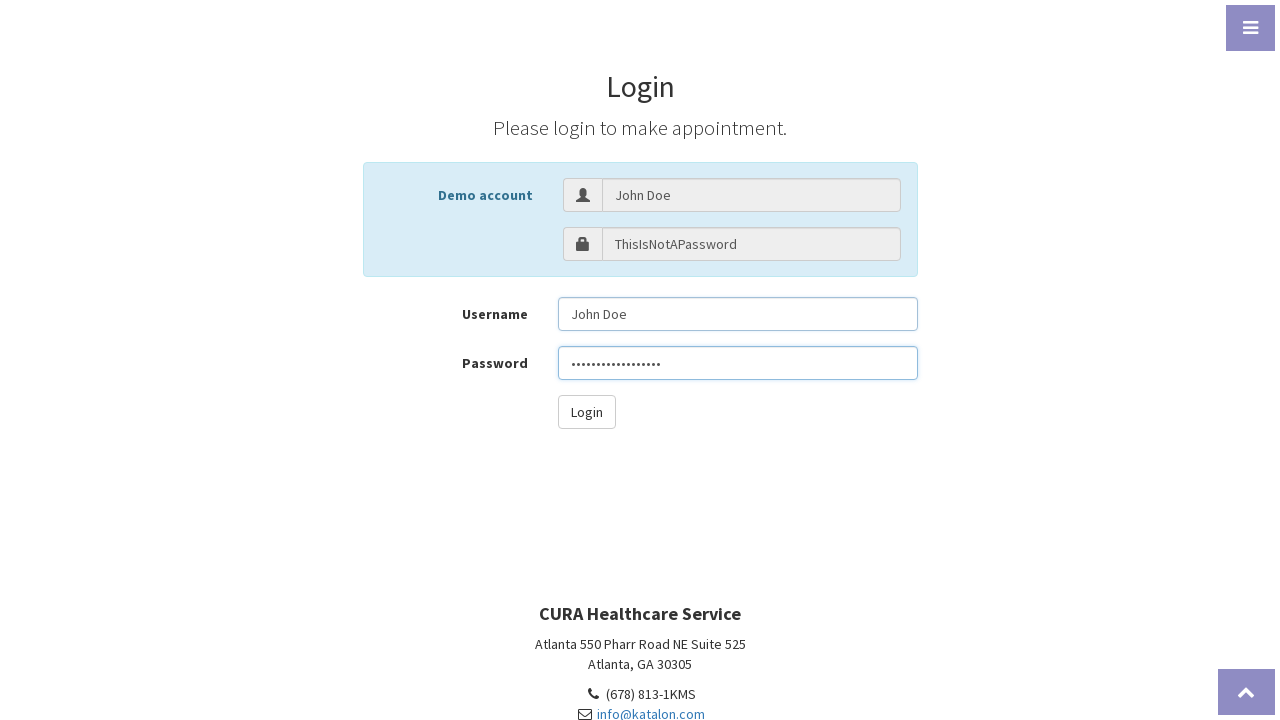

Clicked 'Login' button at (586, 412) on button[id='btn-login']
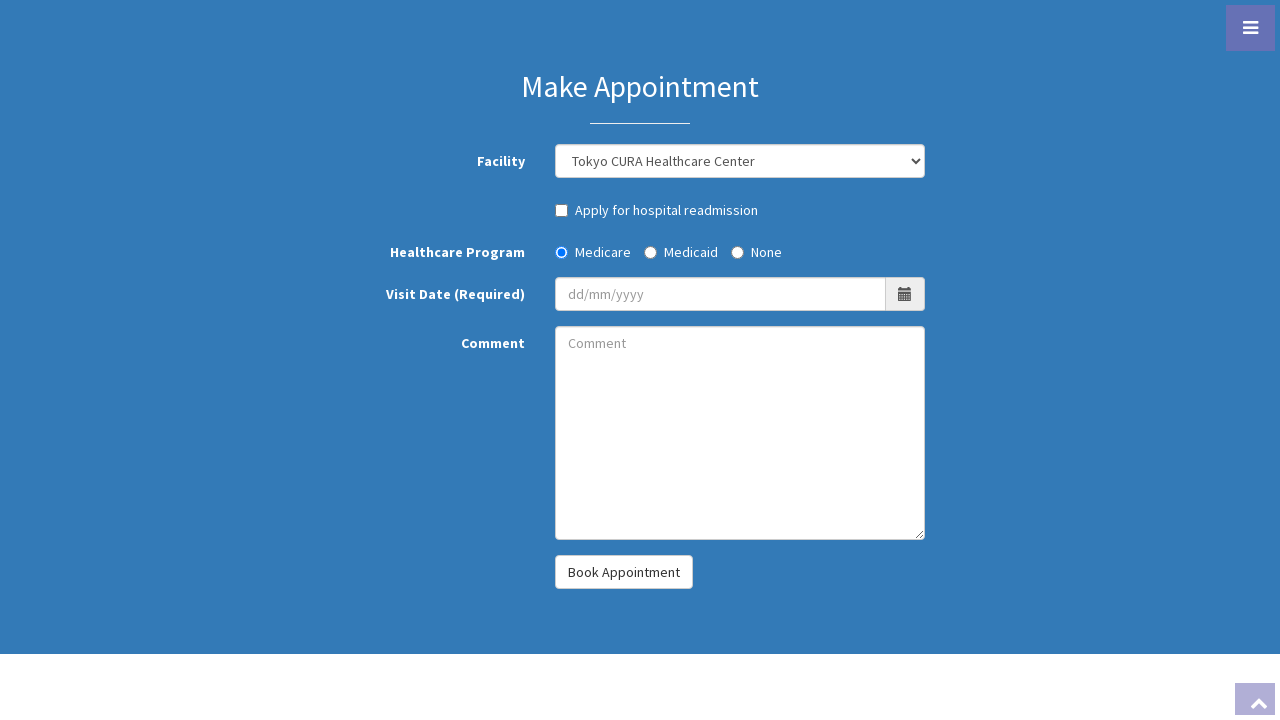

Retrieved all facility options from dropdown
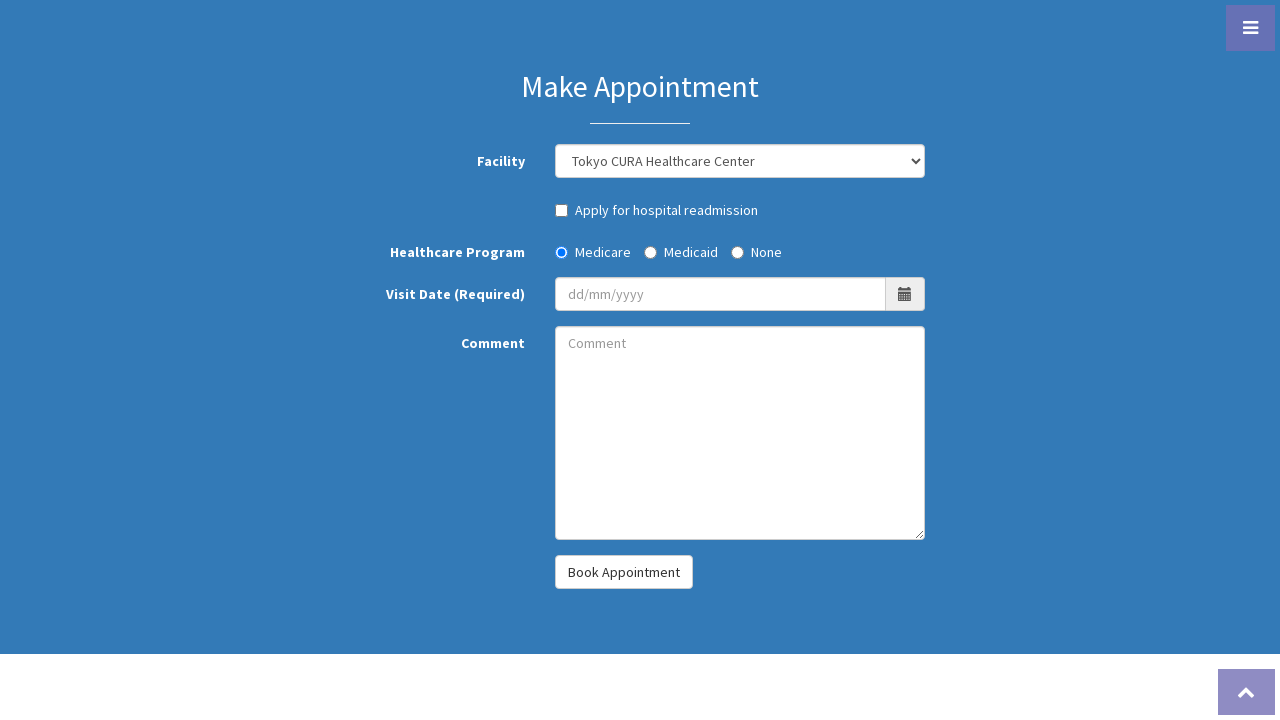

Selected healthcare facility containing 'Hongkong' pattern: Hongkong CURA Healthcare Center on select[id='combo_facility']
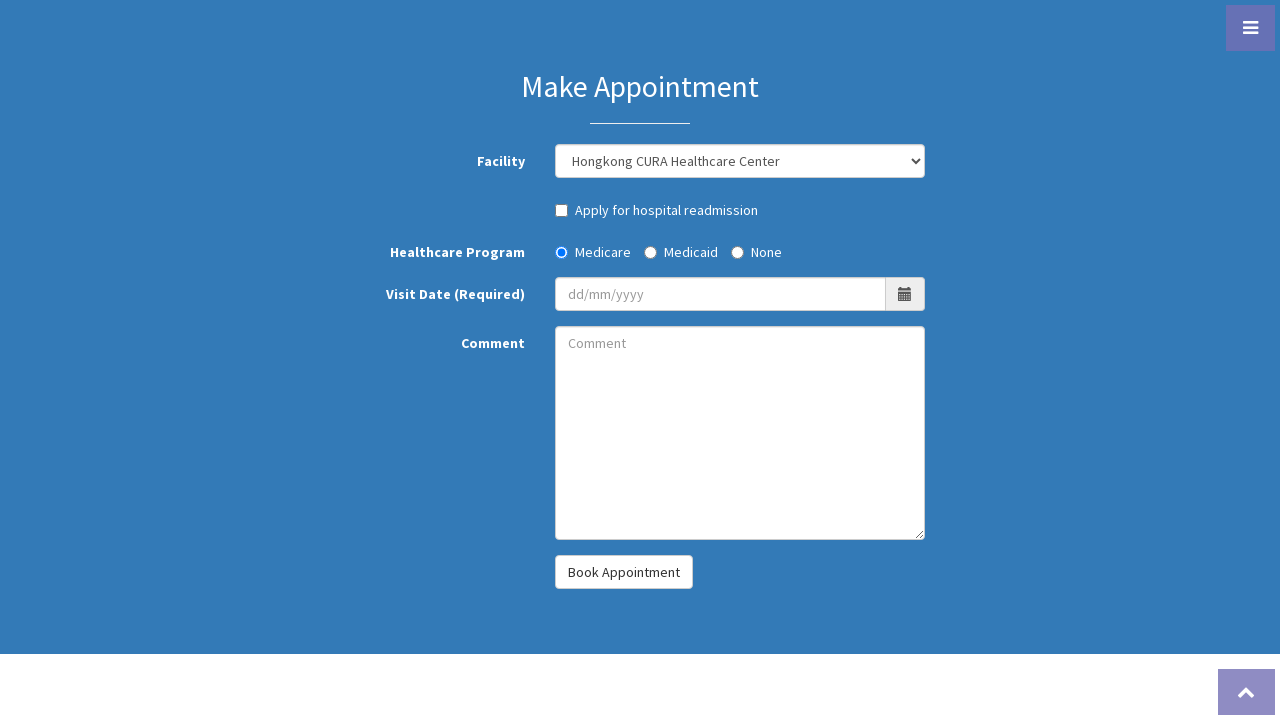

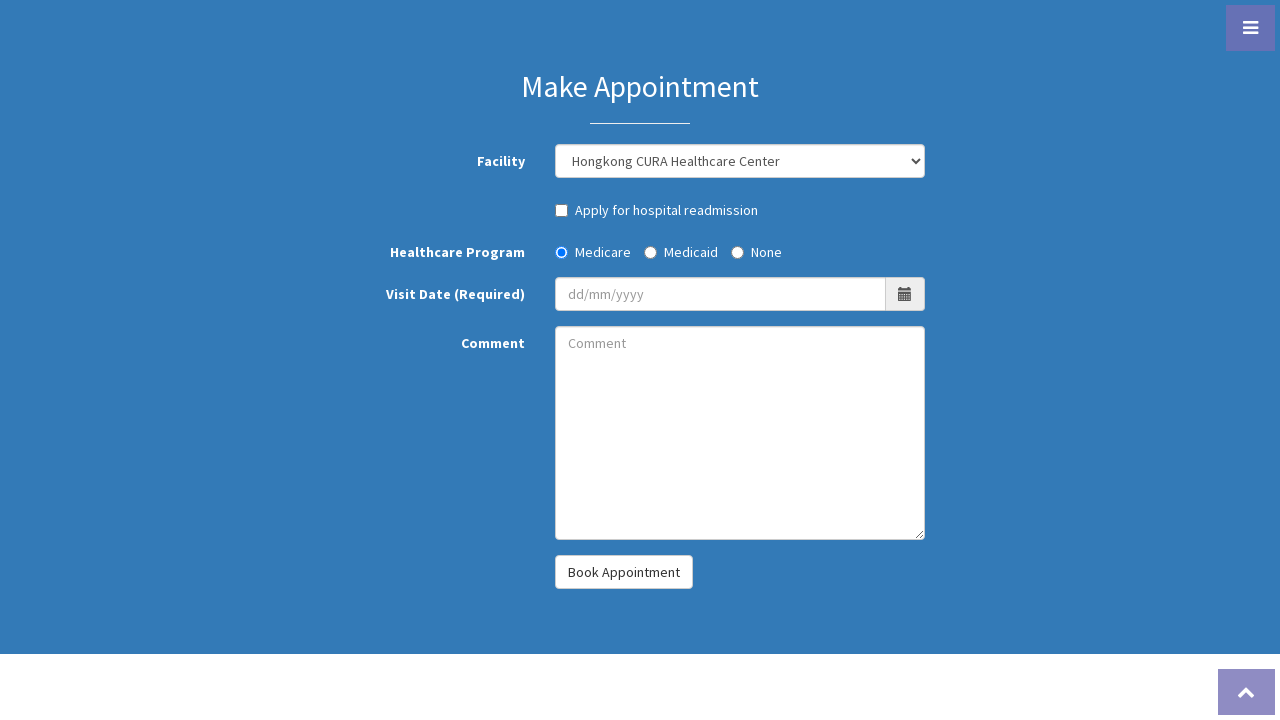